Tests right-click and double-click interactions on specific button elements

Starting URL: https://demoqa.com/buttons

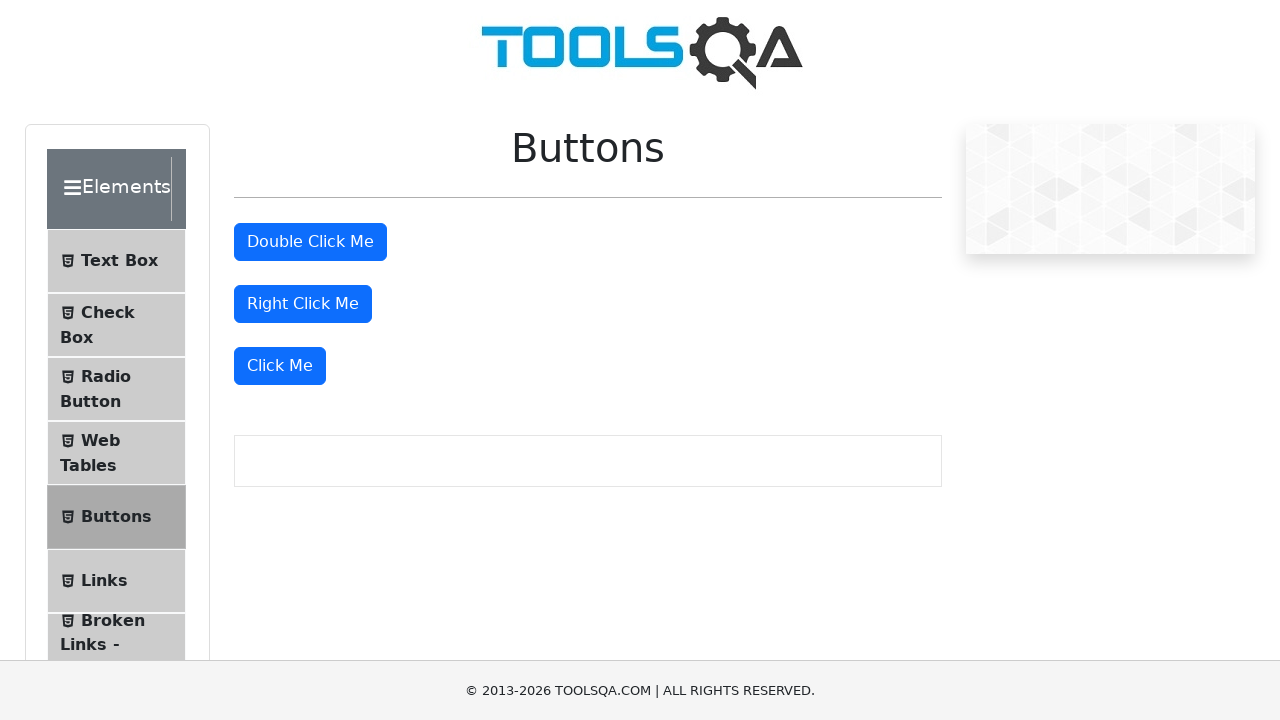

Right-clicked on the right-click button at (303, 304) on #rightClickBtn
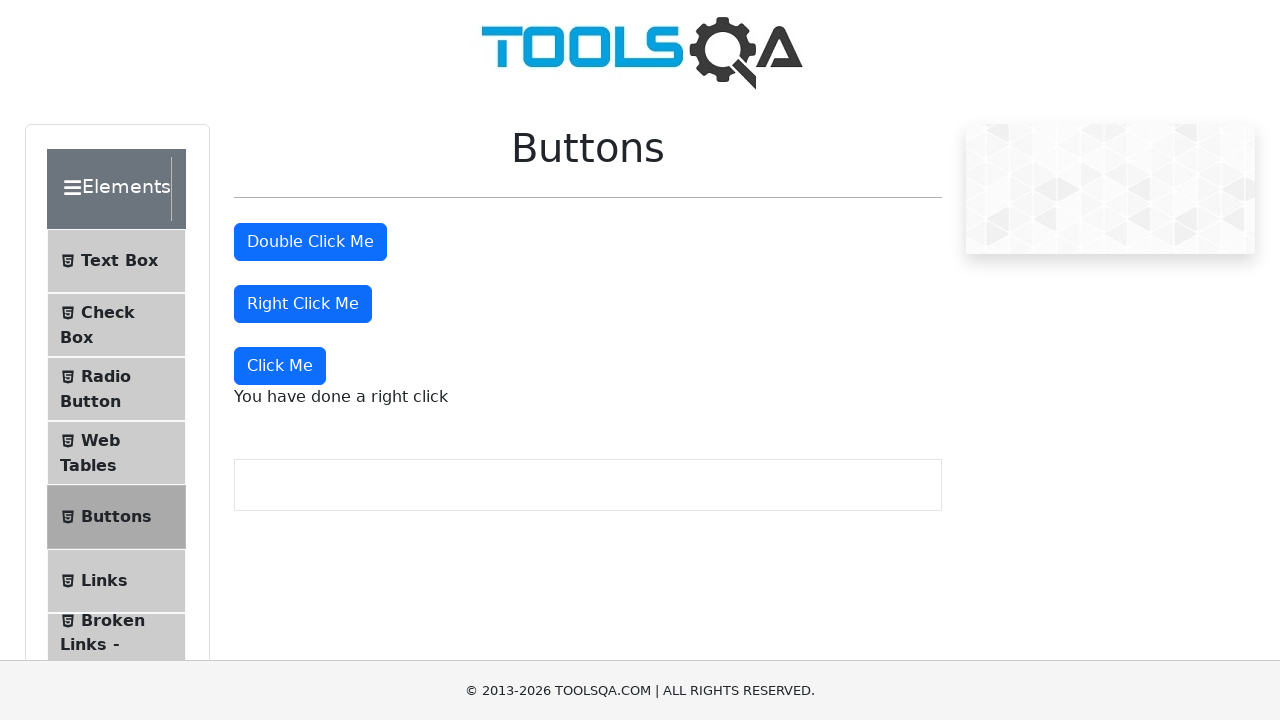

Double-clicked on the double-click button at (310, 242) on #doubleClickBtn
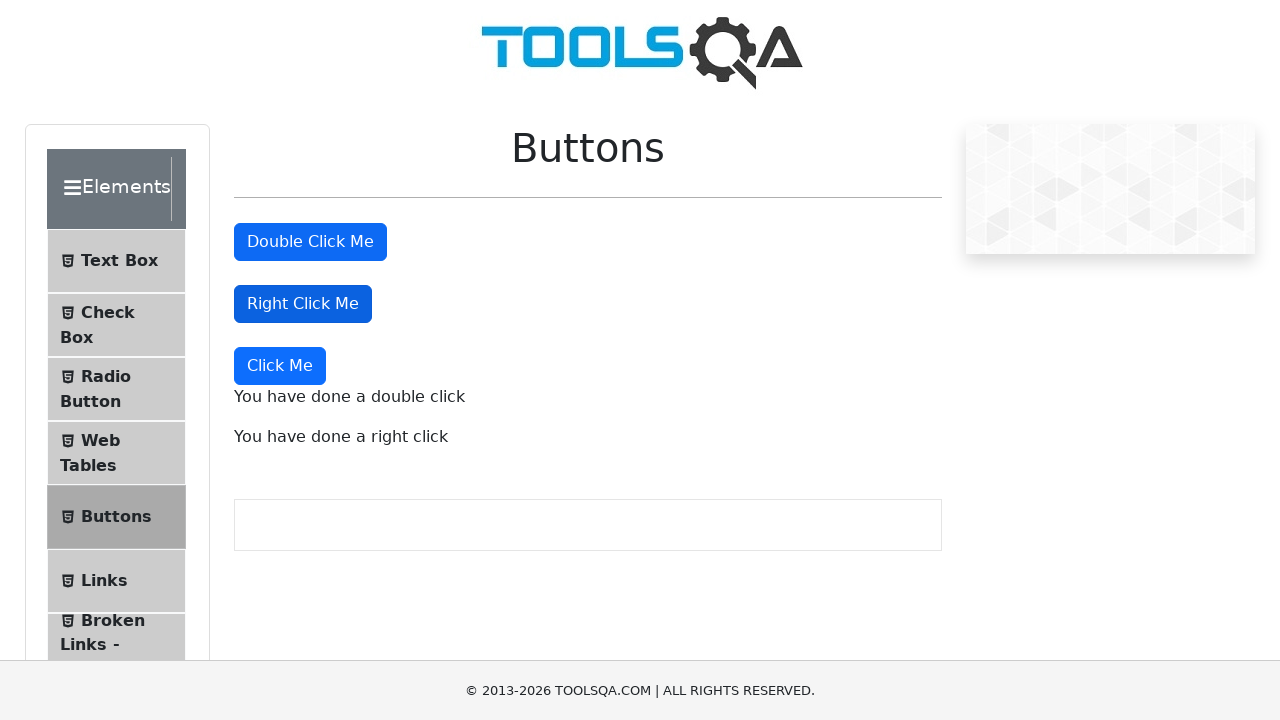

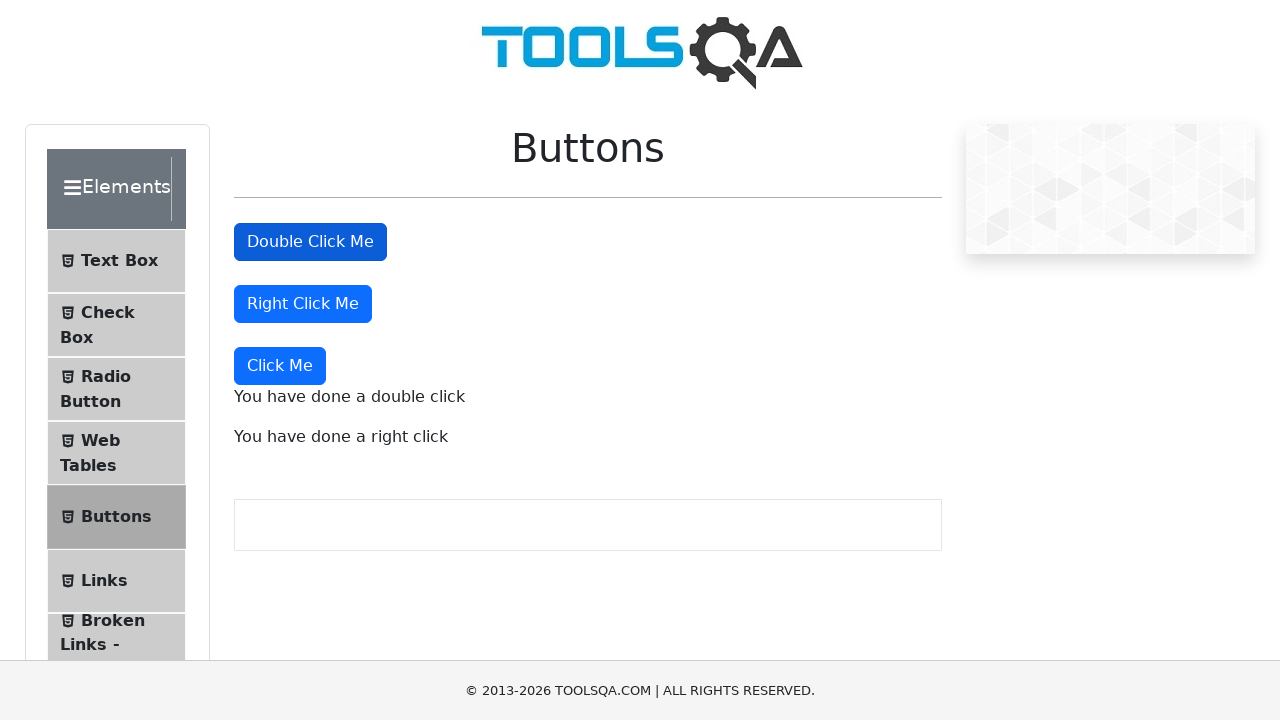